Tests the contact form by filling in all fields (name, email, project description), checking the consent checkbox, and submitting the form to verify successful submission.

Starting URL: https://www.crocoder.dev/contact

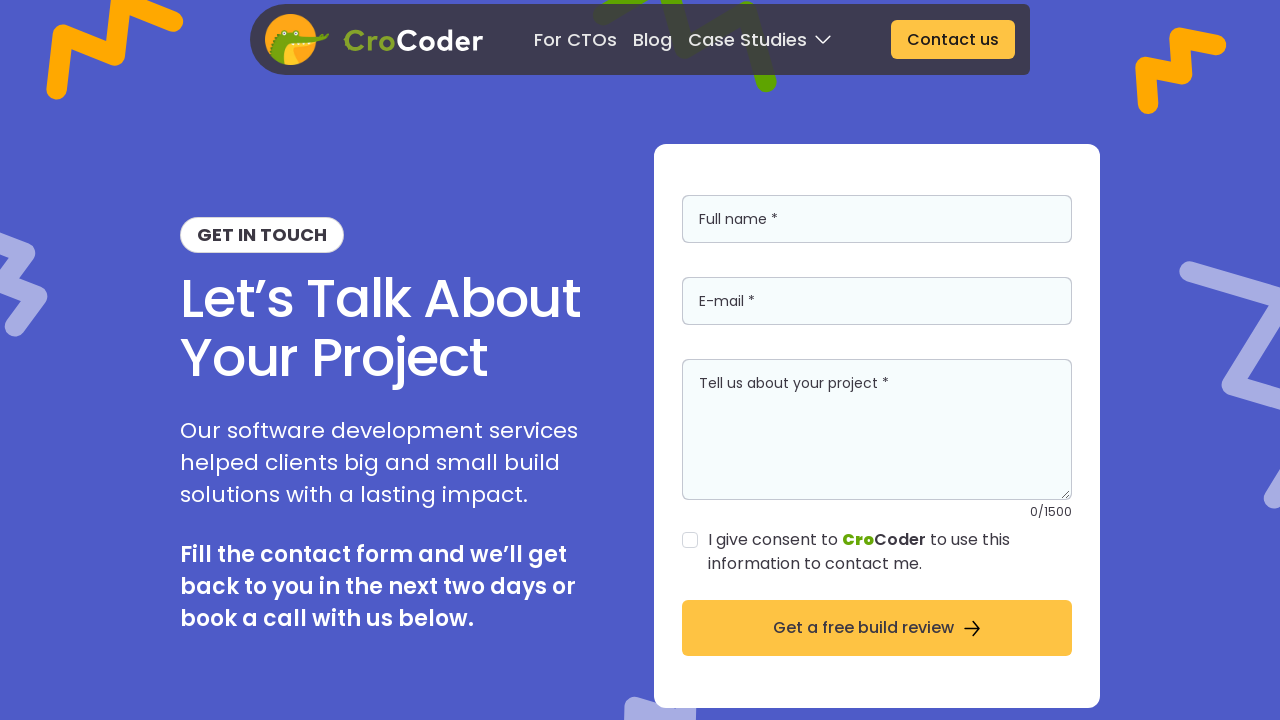

Filled full name field with 'Sarah Johnson' on internal:role=textbox[name="Full name *"i]
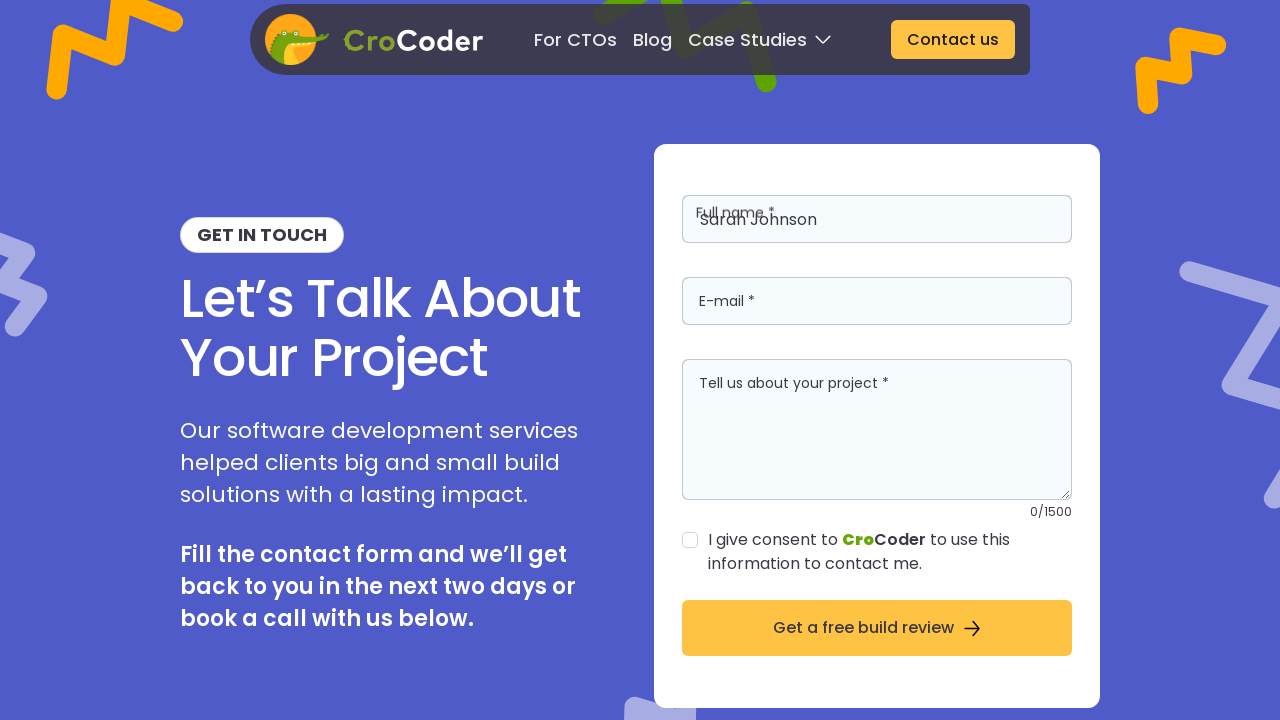

Filled email field with 'sarah.johnson@example.com' on internal:role=textbox[name="E-mail *"i]
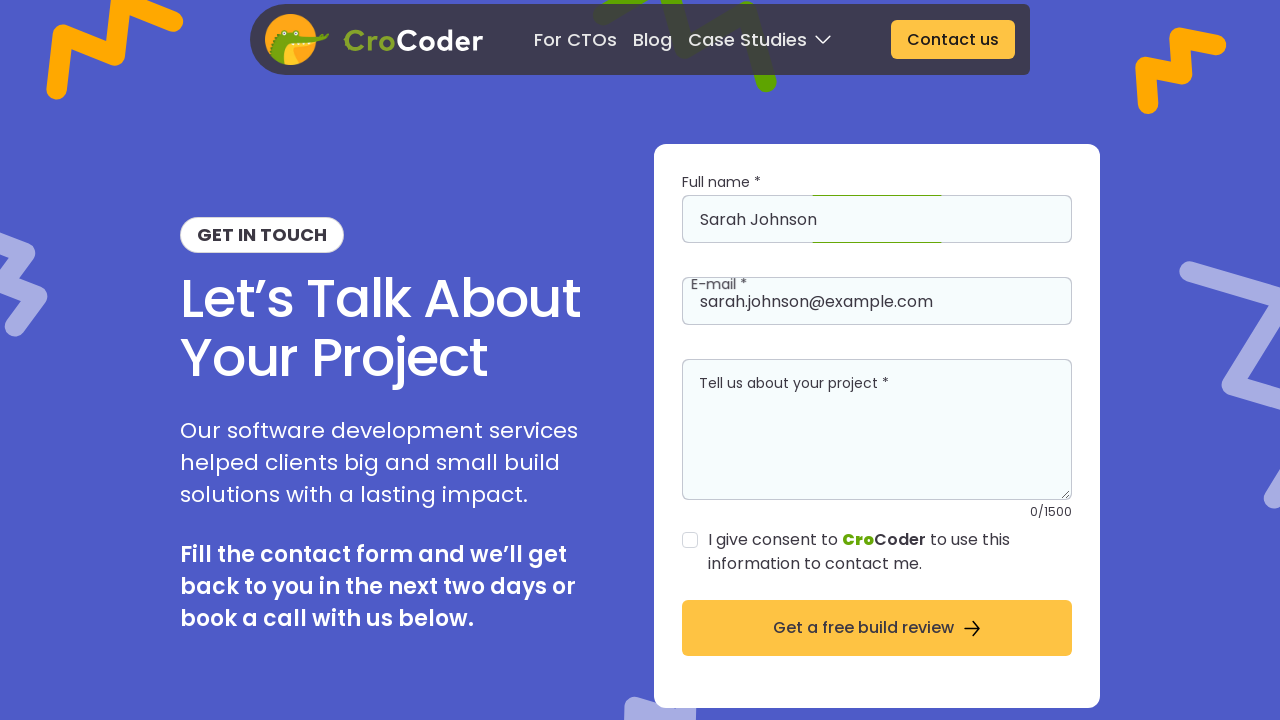

Filled project description field with startup web application details on internal:role=textbox[name="Tell us about your project *"i]
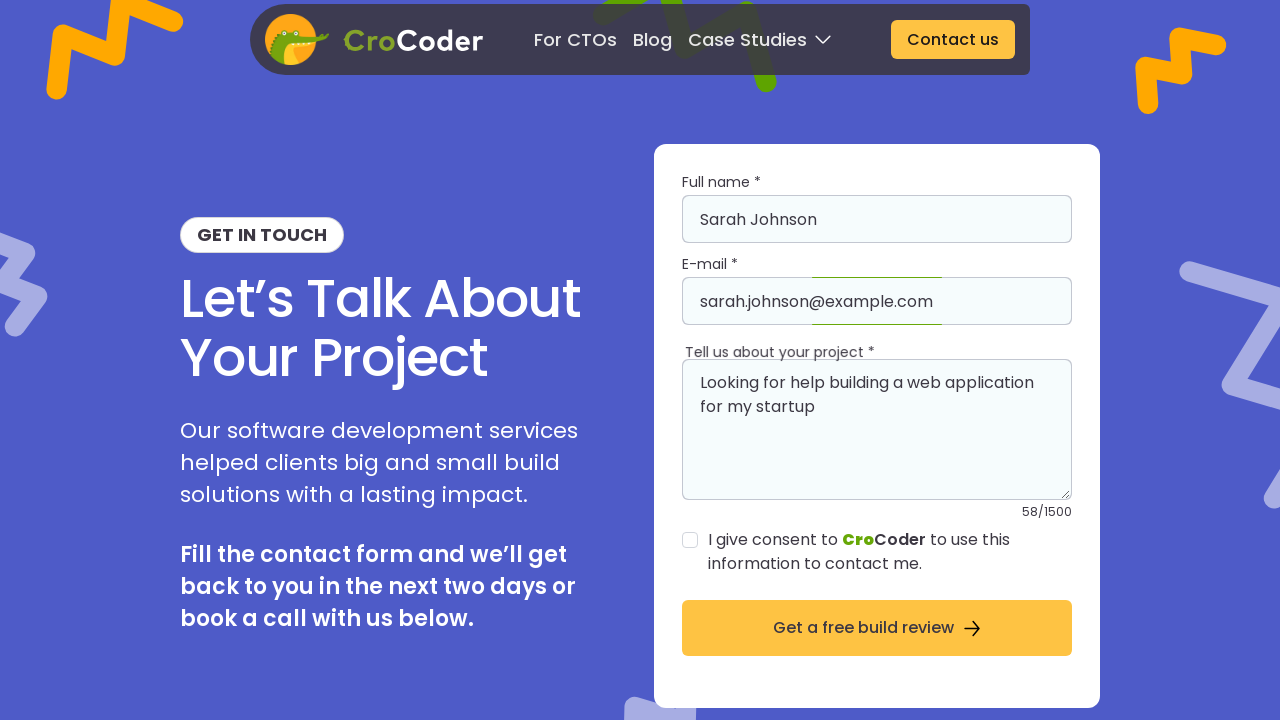

Checked the consent checkbox at (690, 540) on internal:role=checkbox[name="I give consent to CroCoder to"i]
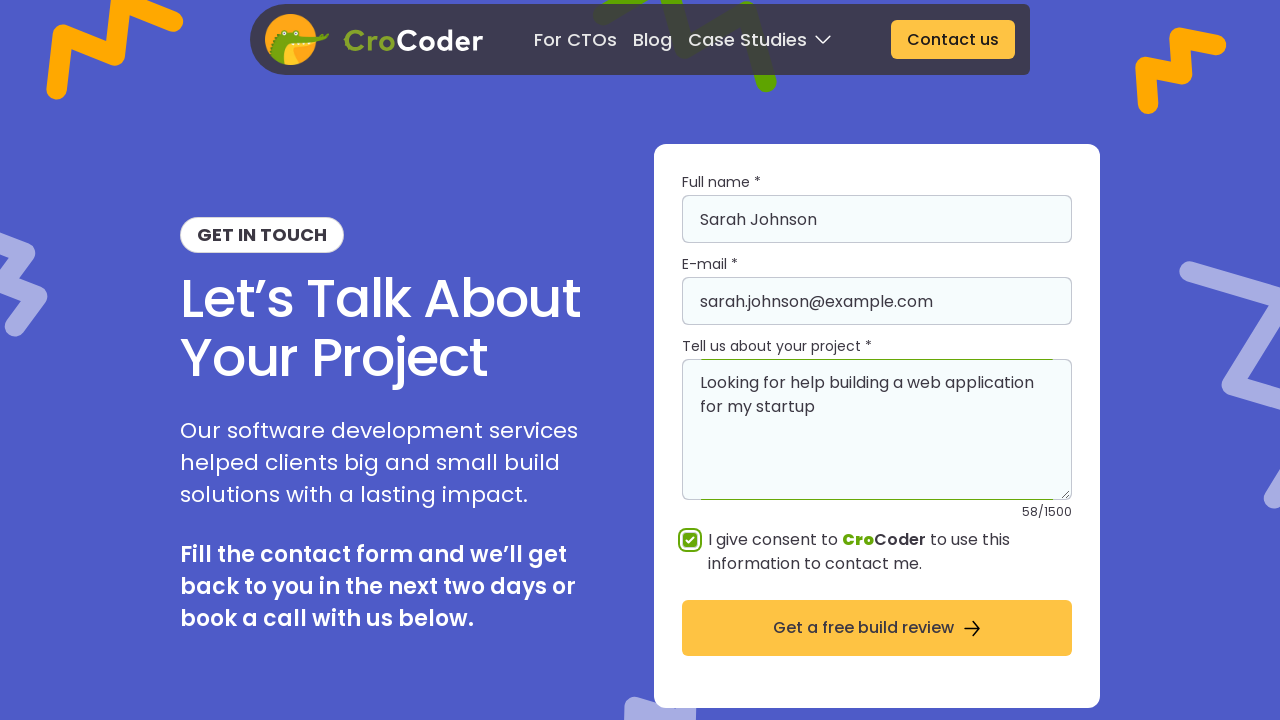

Clicked the 'Get a free build review' submit button at (877, 628) on internal:role=button[name="Get a free build review"i]
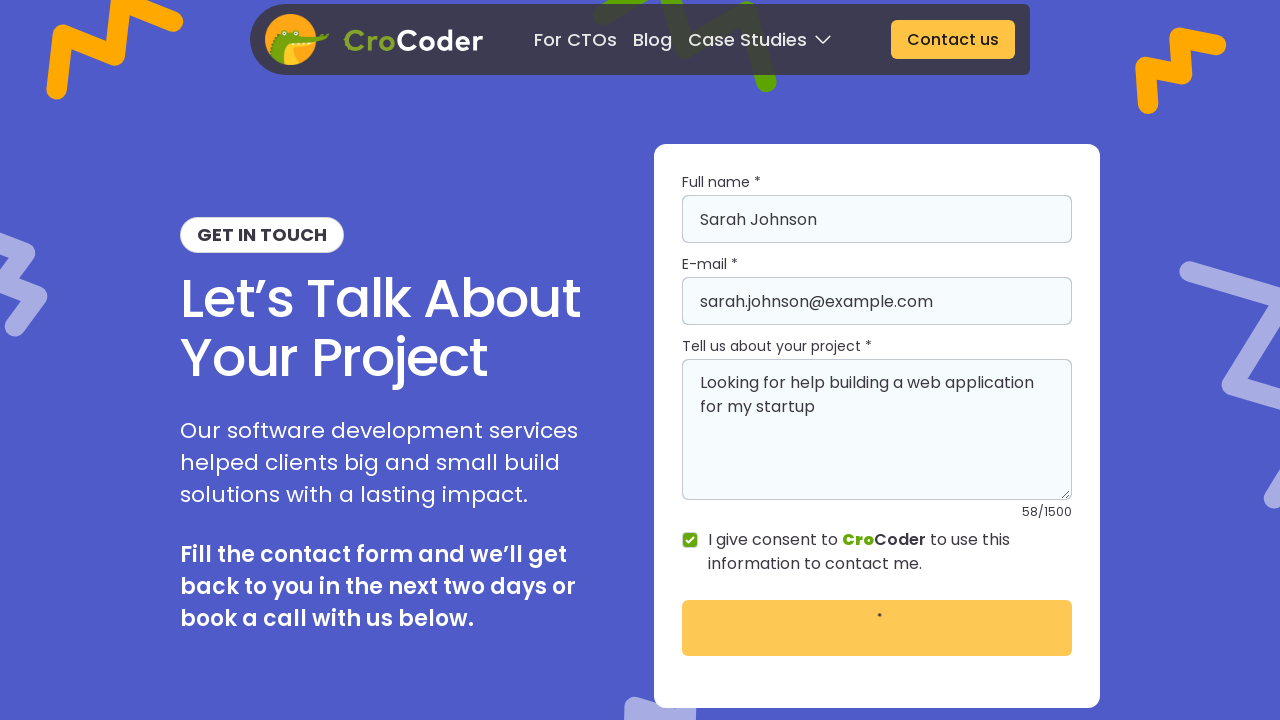

Waited 2 seconds for form submission response
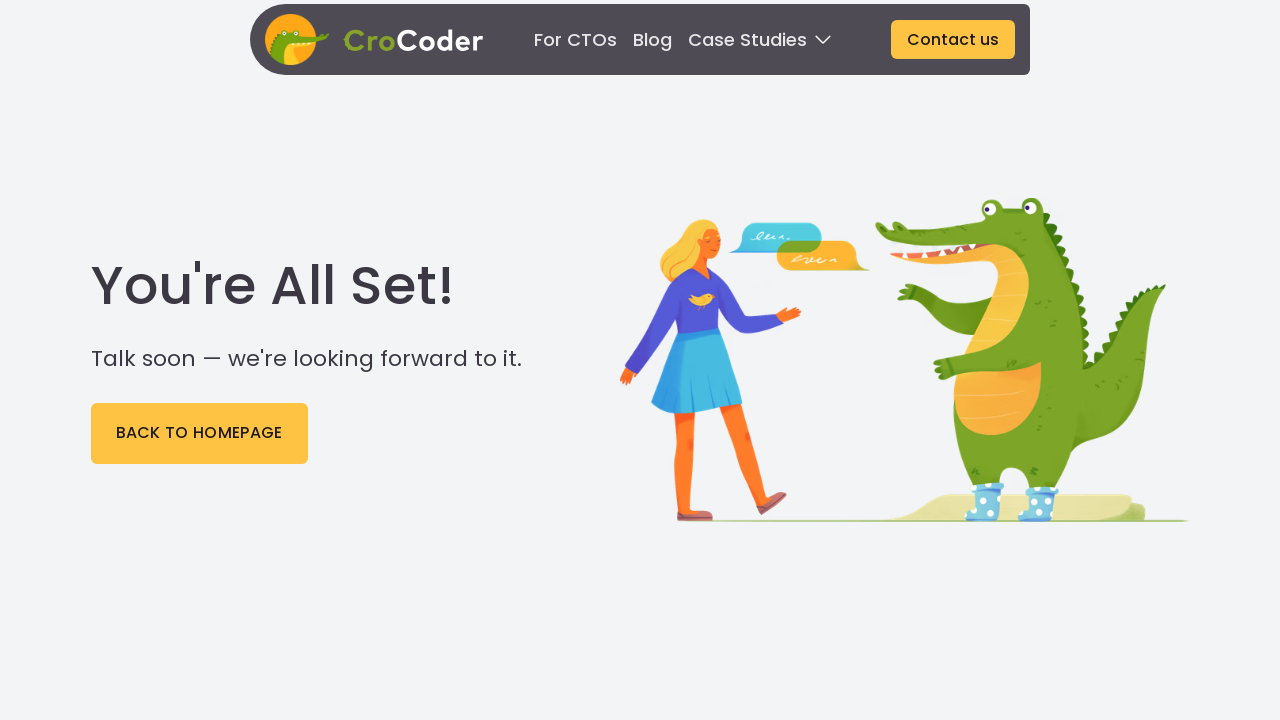

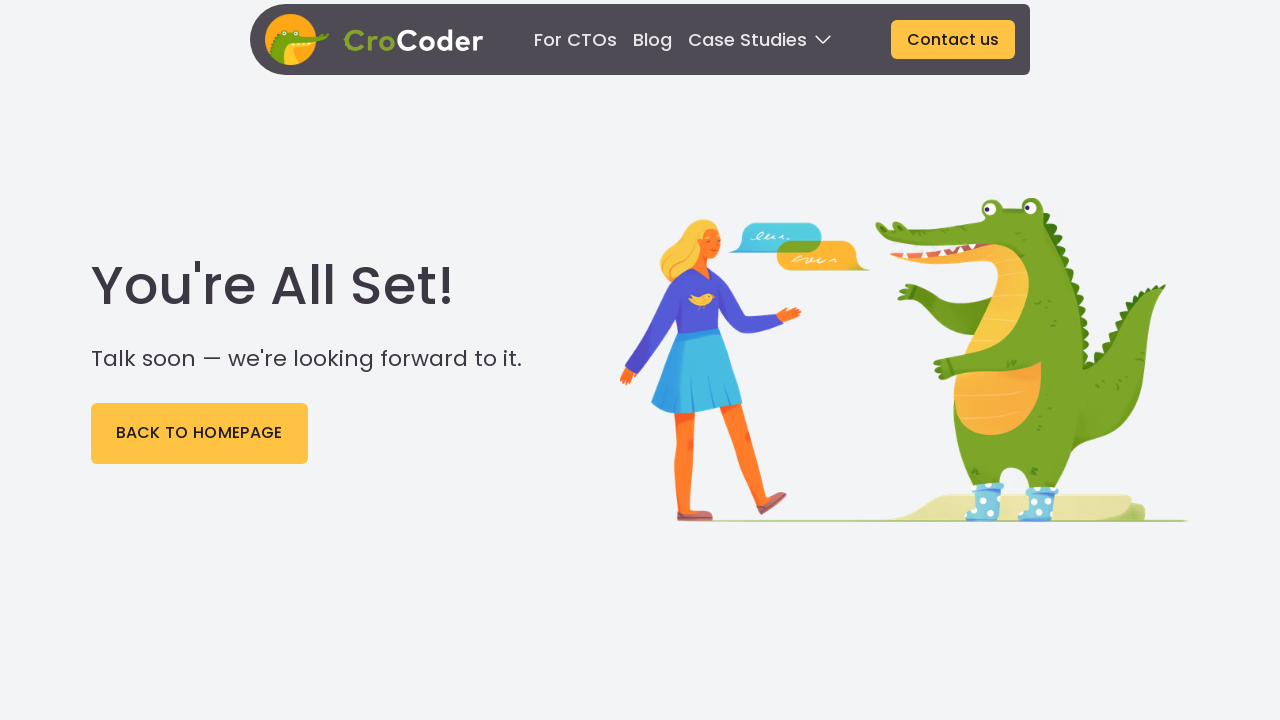